Extracts an attribute value from an element, calculates a mathematical result, fills a form with the result, checks two checkboxes, and submits the form

Starting URL: http://suninjuly.github.io/get_attribute.html

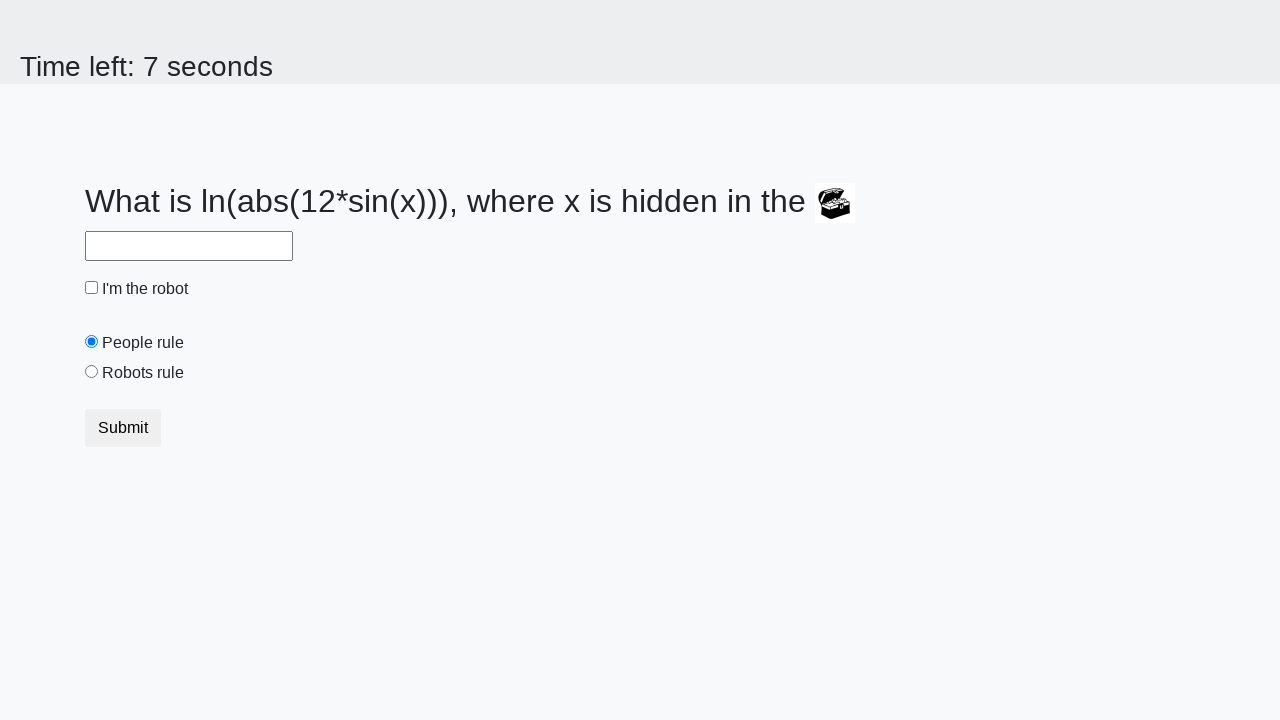

Located treasure image element
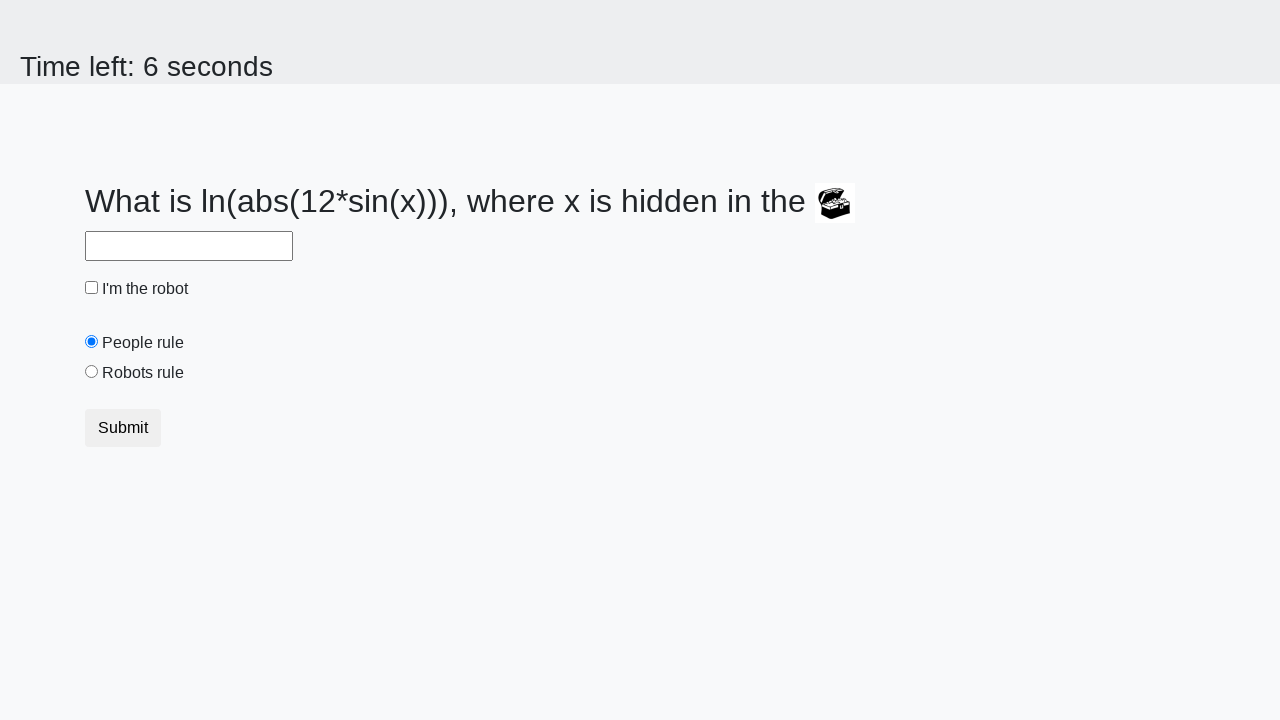

Extracted valuex attribute: 573
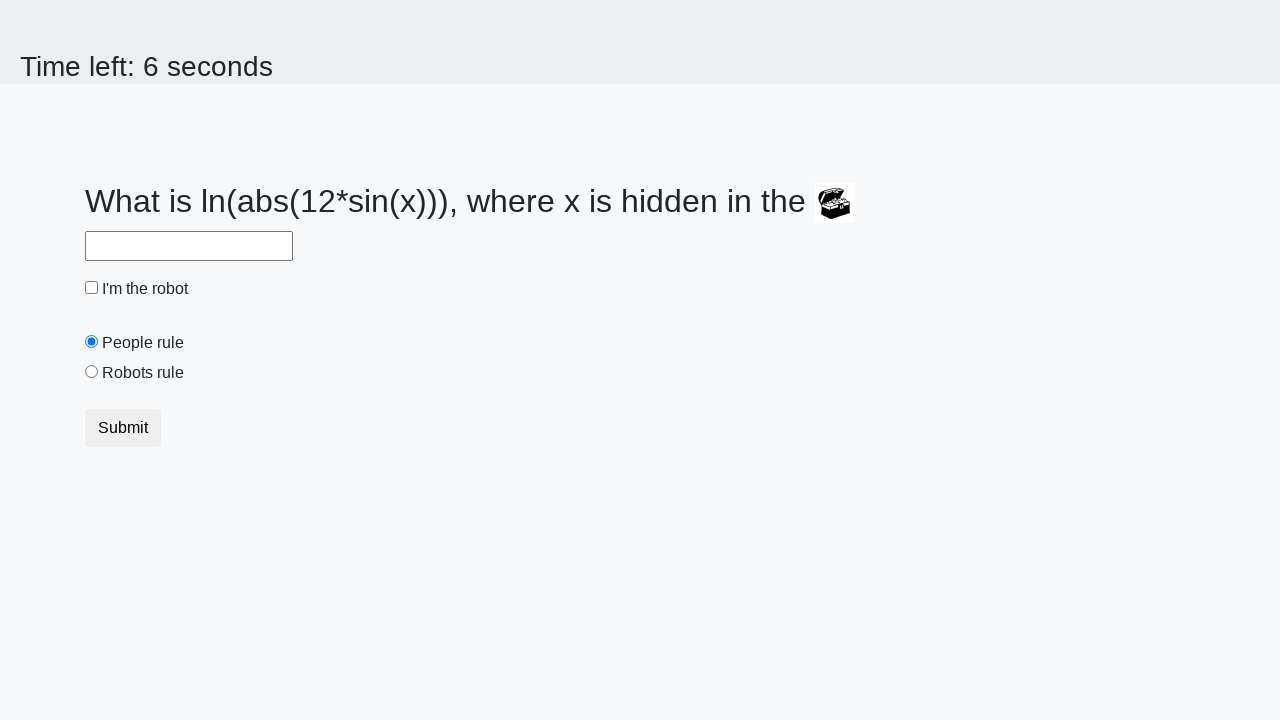

Calculated mathematical result: 2.4257239995275452
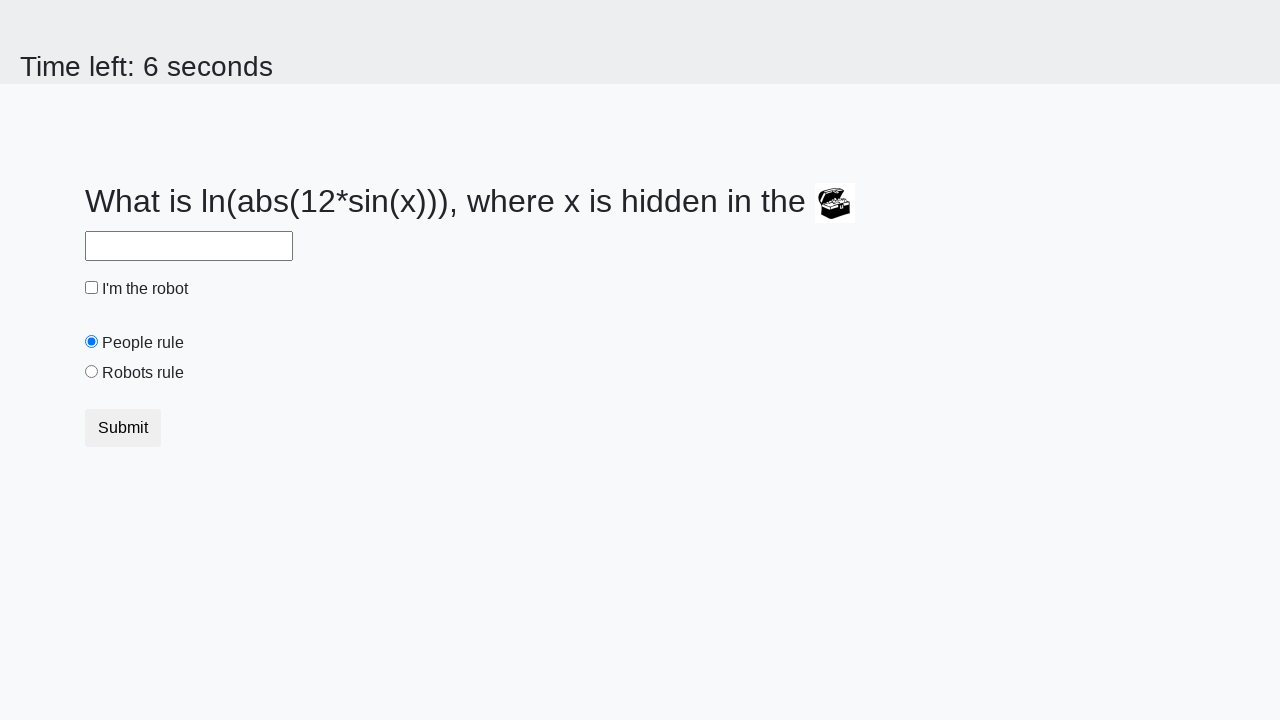

Filled answer field with calculated value: 2.4257239995275452 on #answer
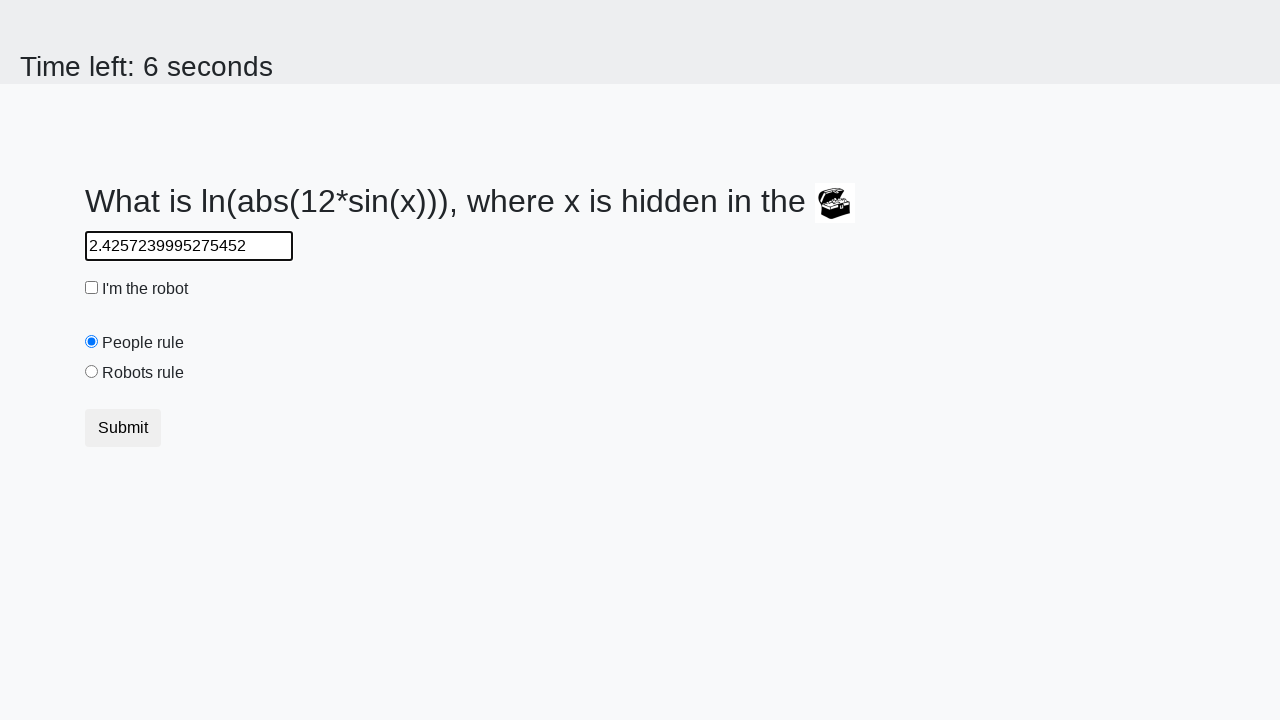

Clicked robot checkbox at (92, 288) on #robotCheckbox
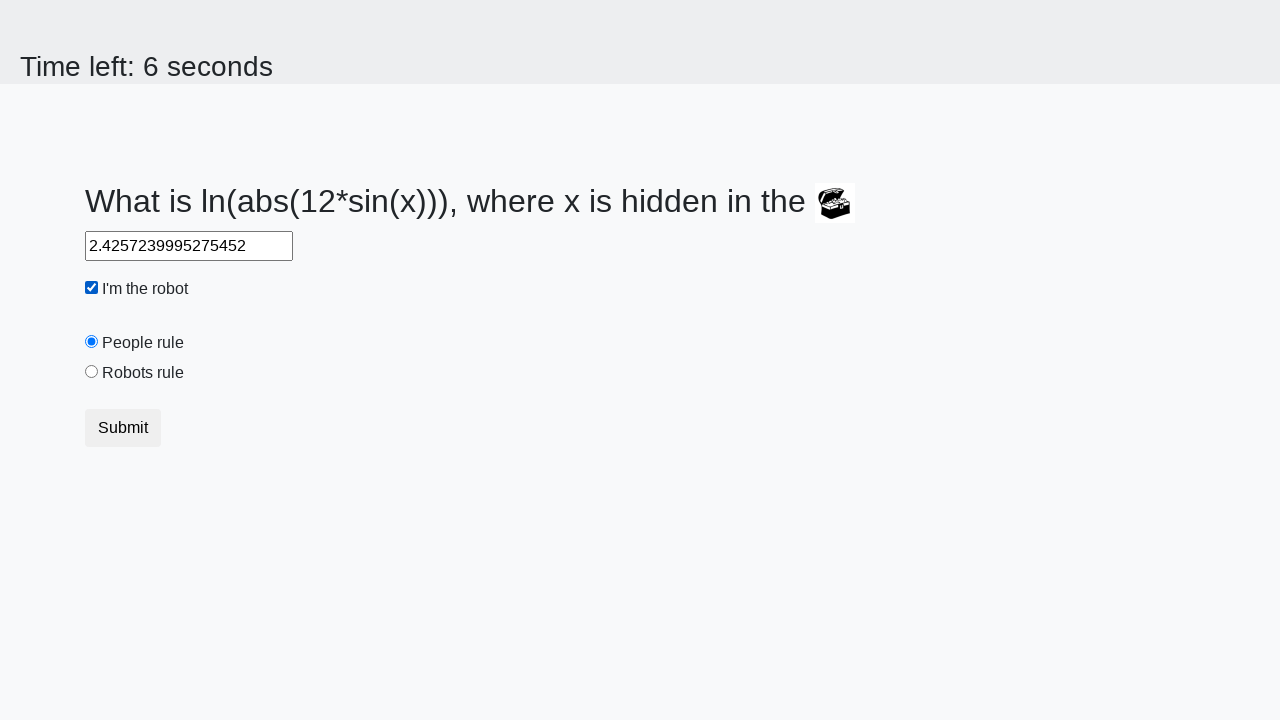

Clicked robots rule radio button at (92, 372) on #robotsRule
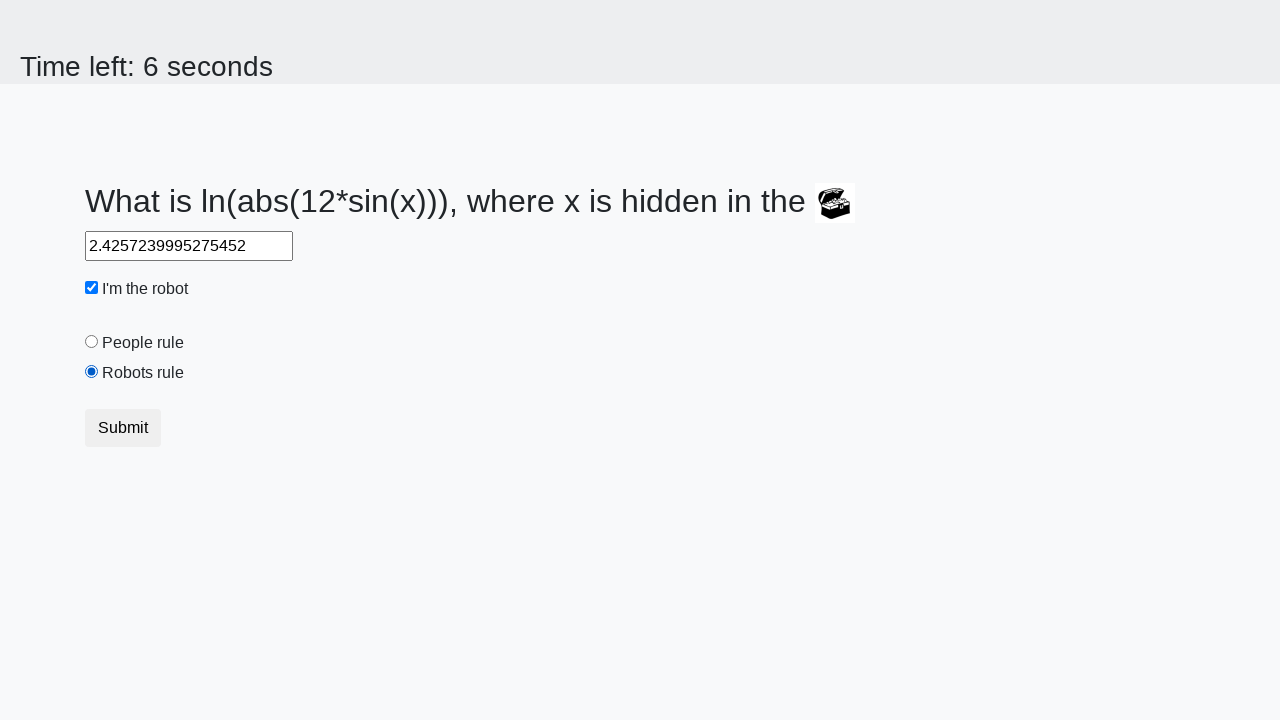

Submitted form at (123, 428) on button.btn.btn-default
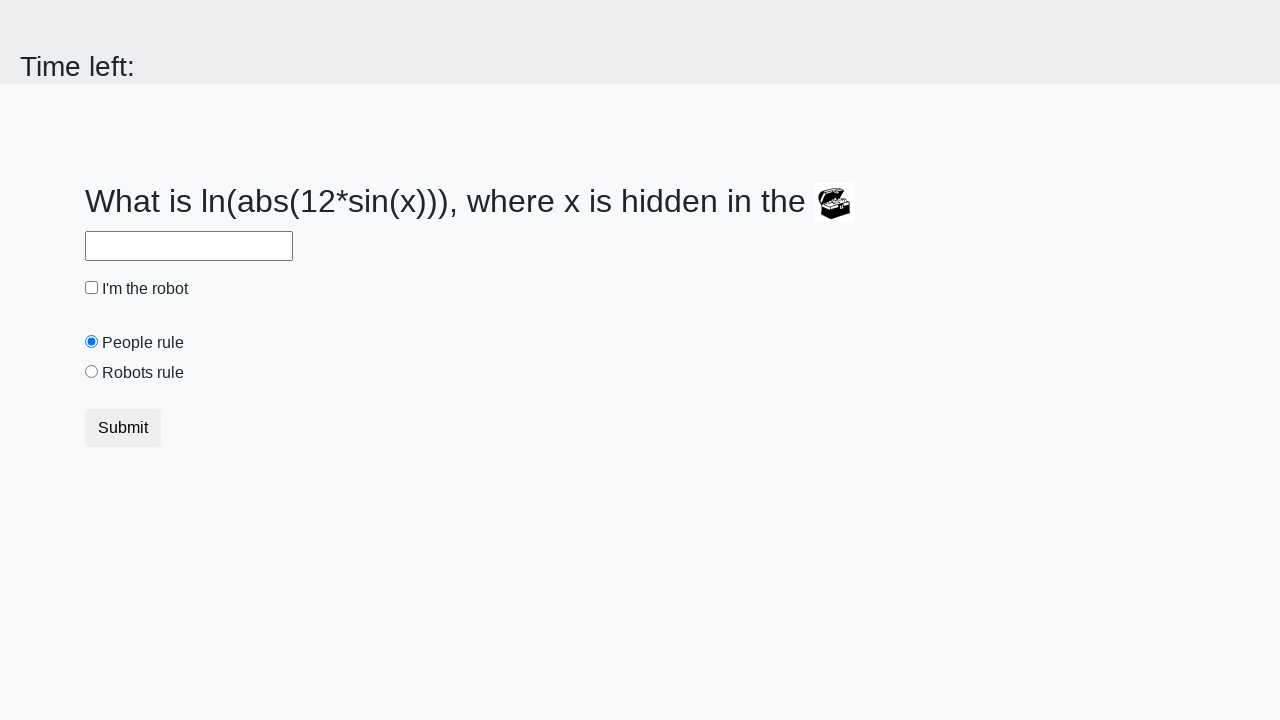

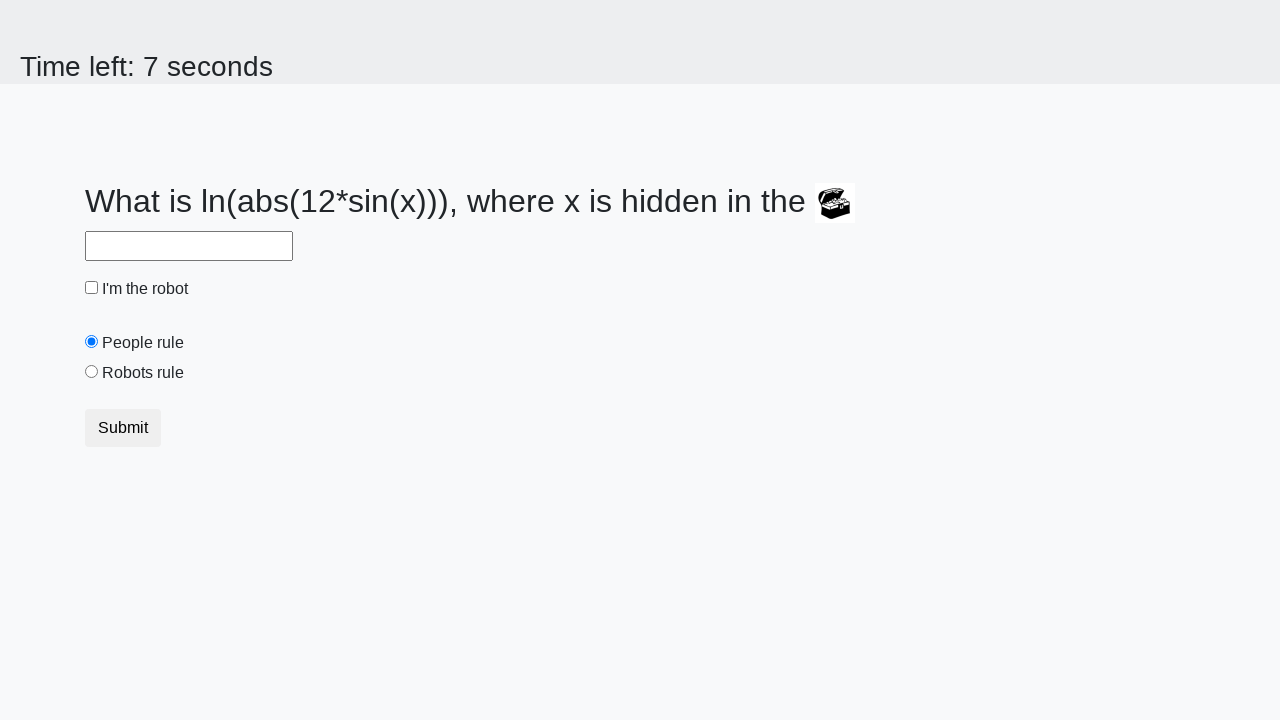